Tests calculator addition by entering -234234 + 345345 and verifying the result equals 111111

Starting URL: https://www.calculator.net/

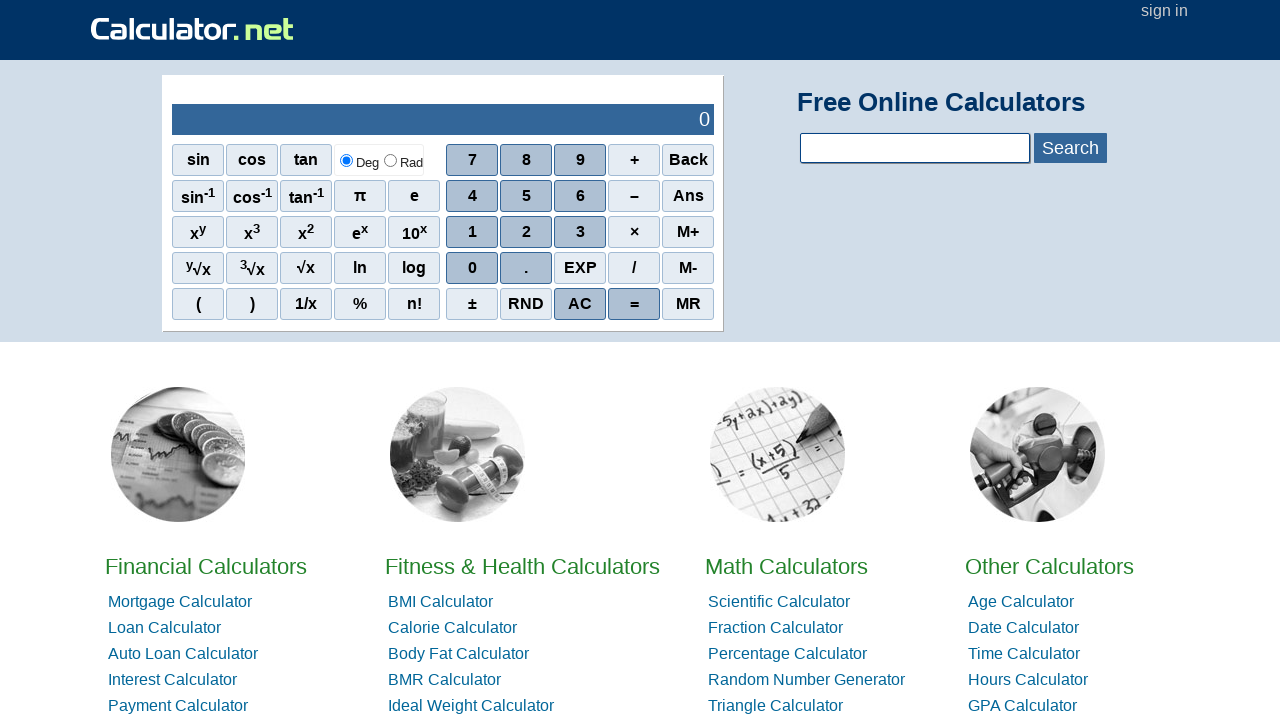

Cleared the calculator at (580, 304) on span[onclick="r('C')"]
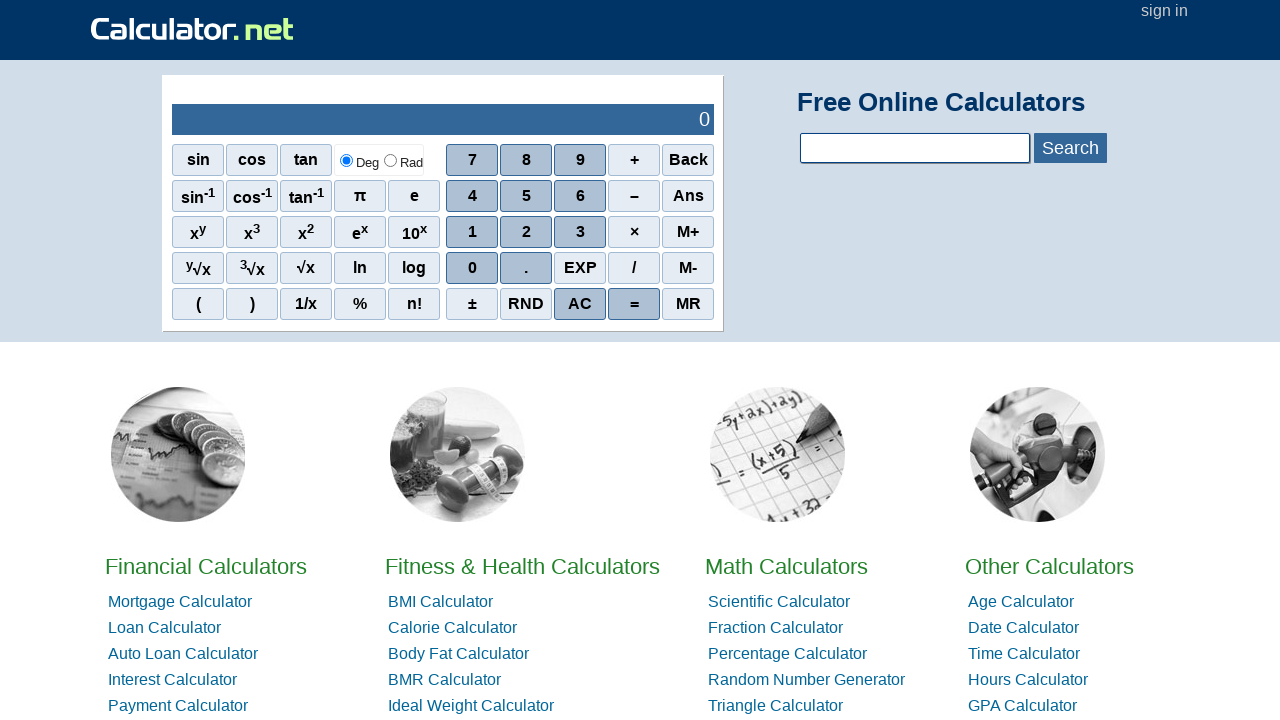

Clicked negative sign at (634, 196) on span[onclick="r('-')"]
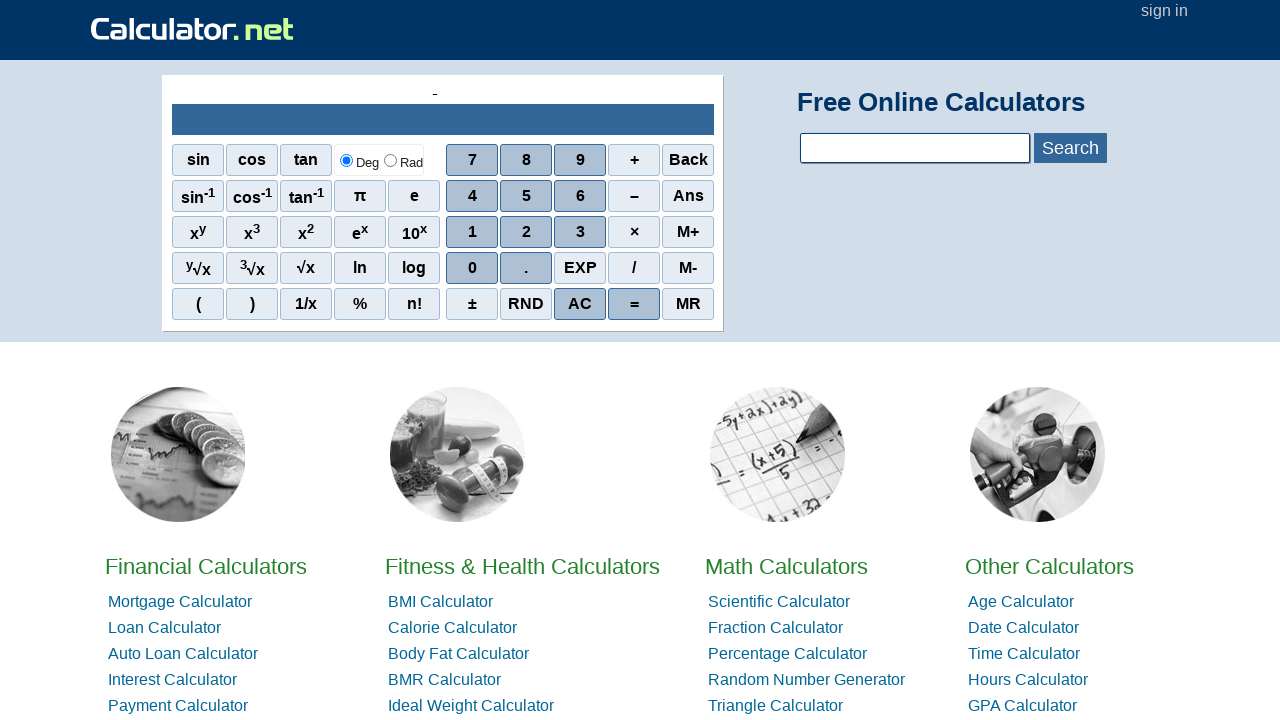

Entered digit 2 at (306, 232) on span:has-text('2')
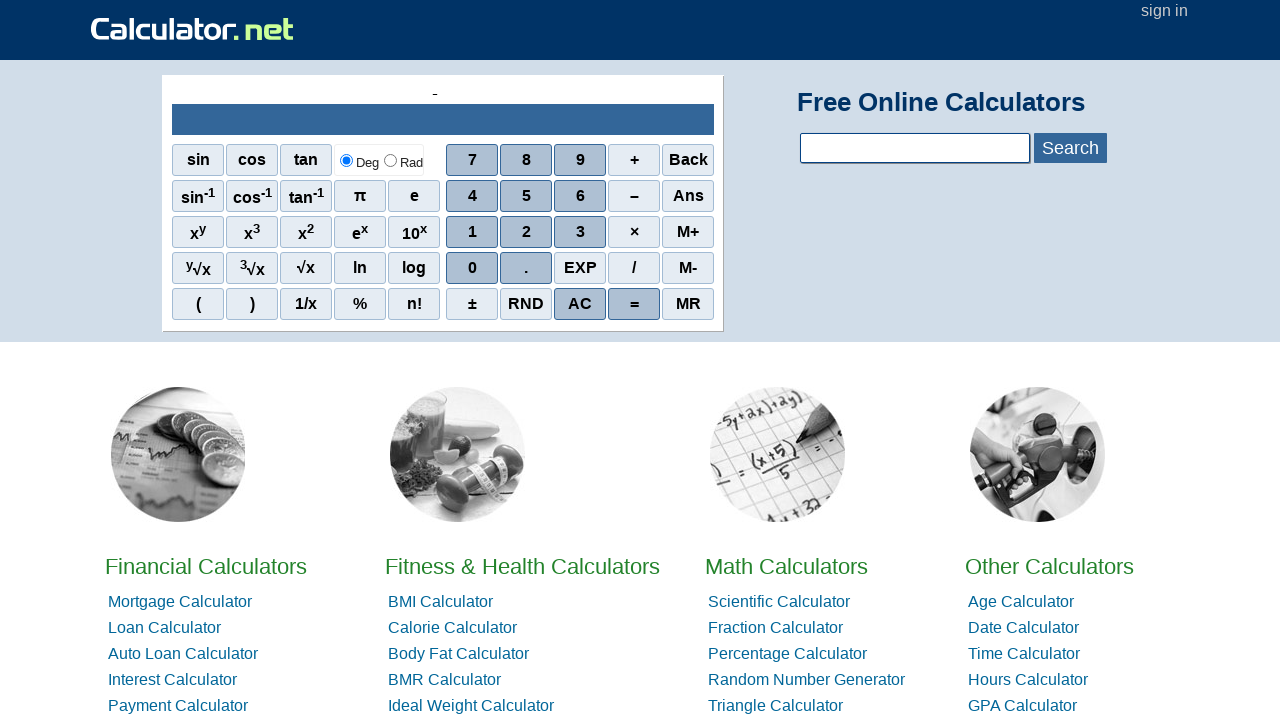

Entered digit 3 at (252, 232) on span:has-text('3')
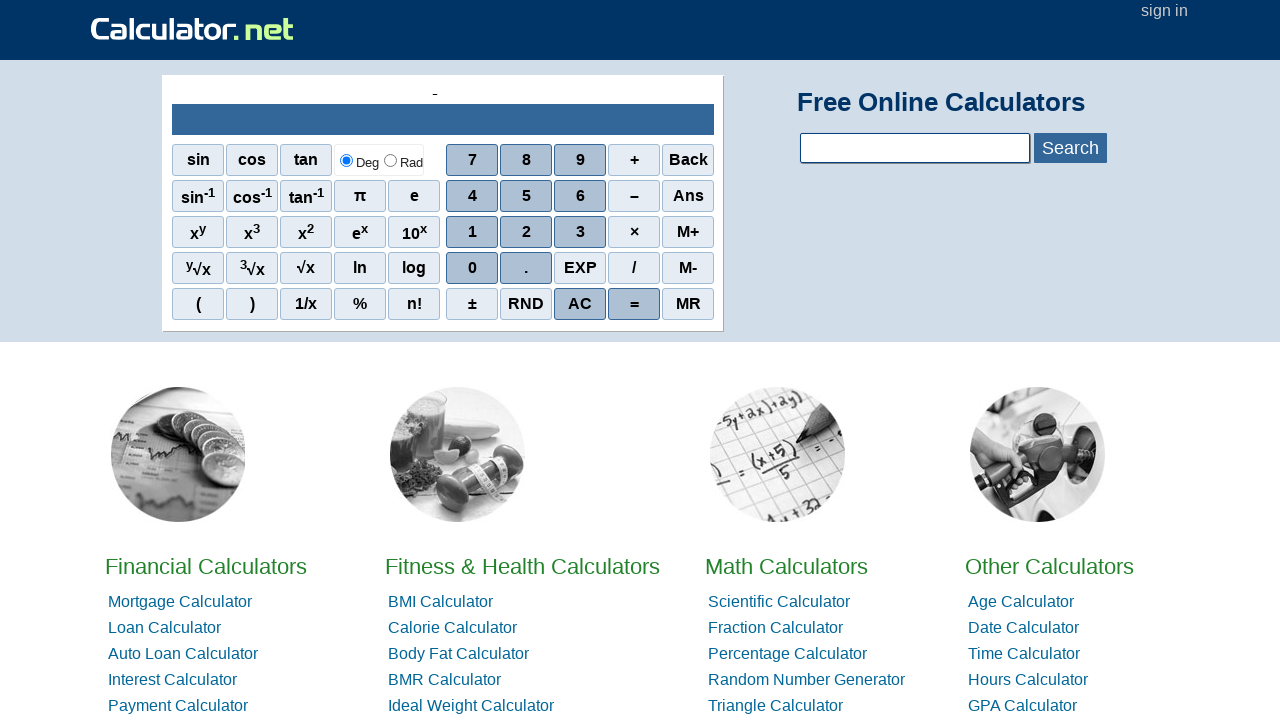

Entered digit 4 at (472, 196) on span:has-text('4')
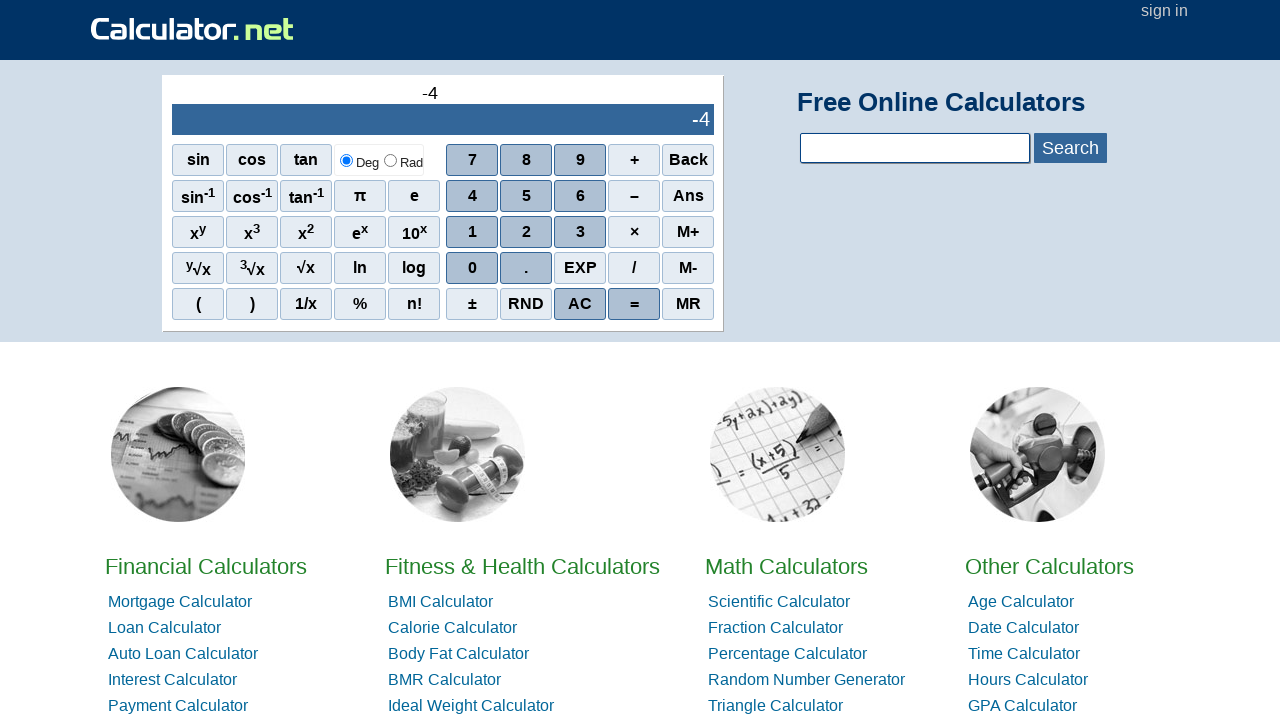

Entered digit 2 at (306, 232) on span:has-text('2')
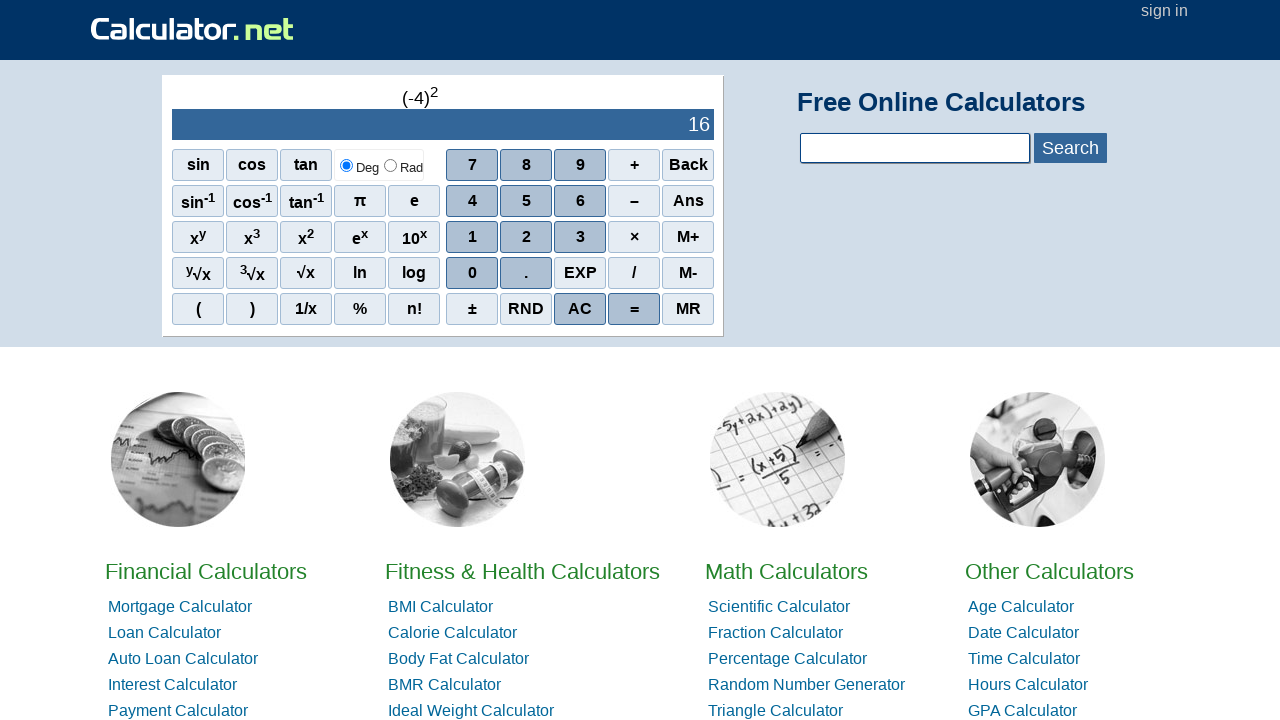

Entered digit 3 at (252, 237) on span:has-text('3')
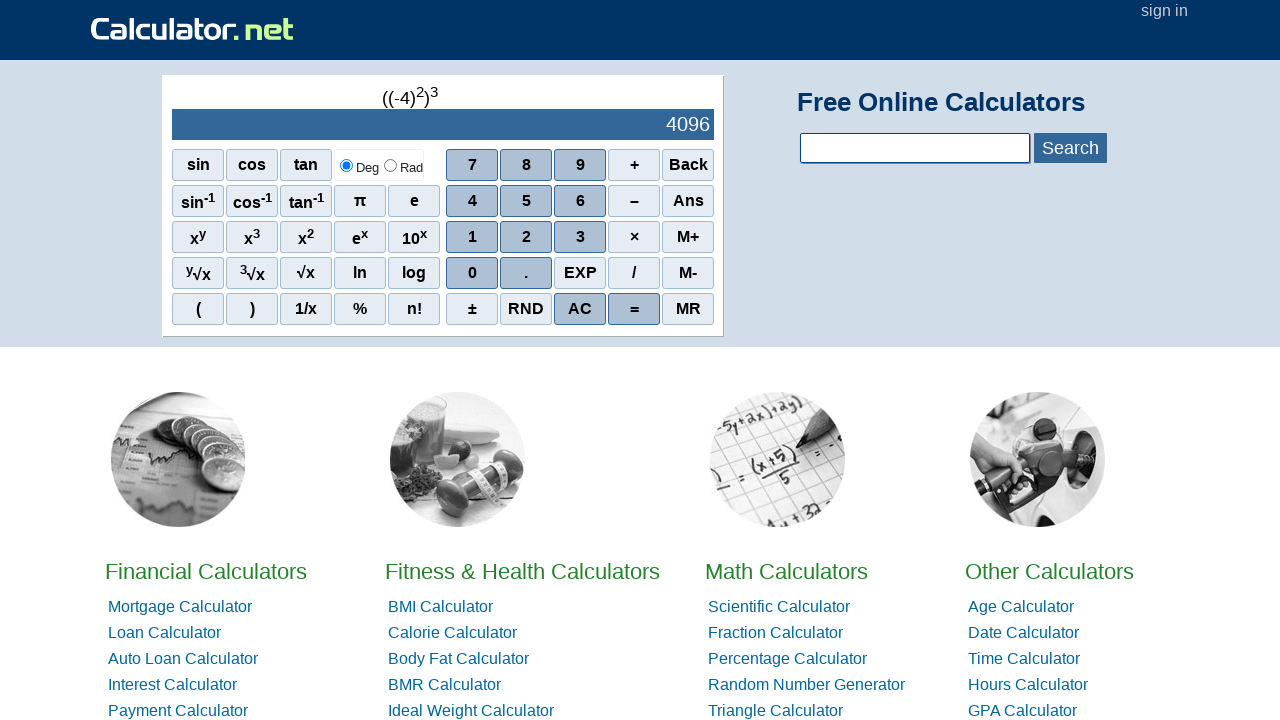

Entered digit 4 at (472, 201) on span:has-text('4')
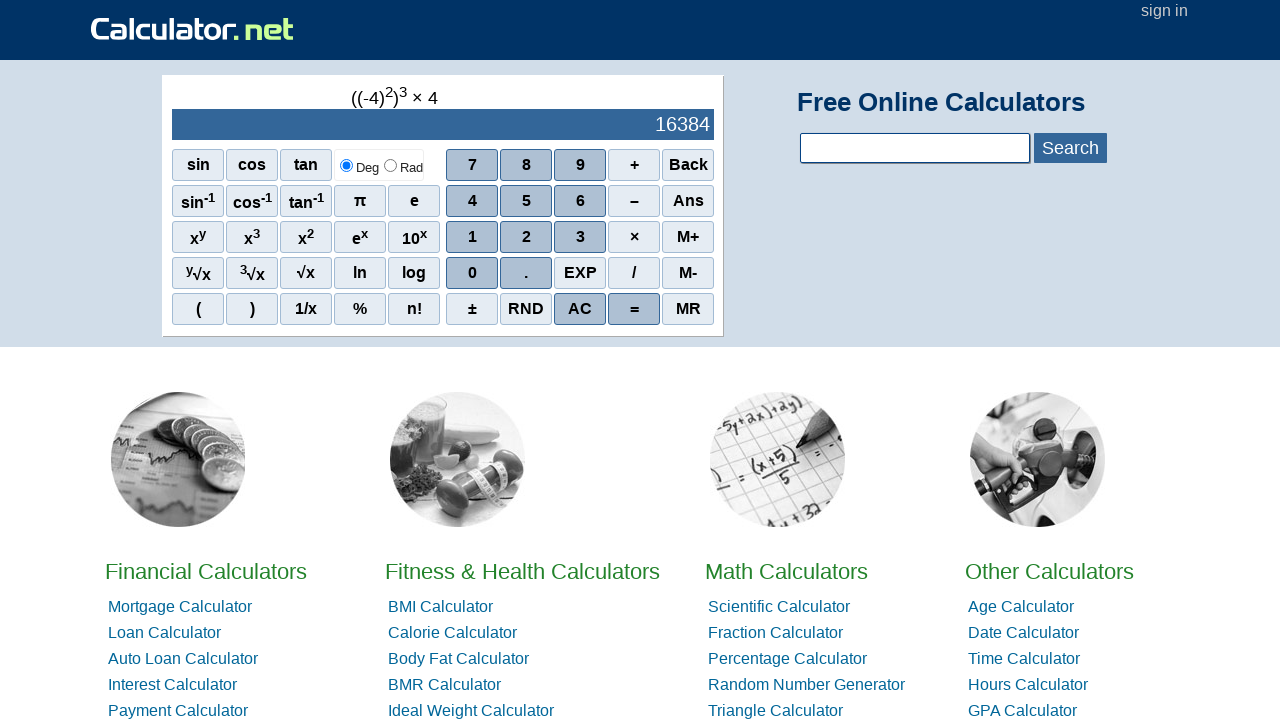

Clicked addition operator at (634, 165) on span:has-text('+')
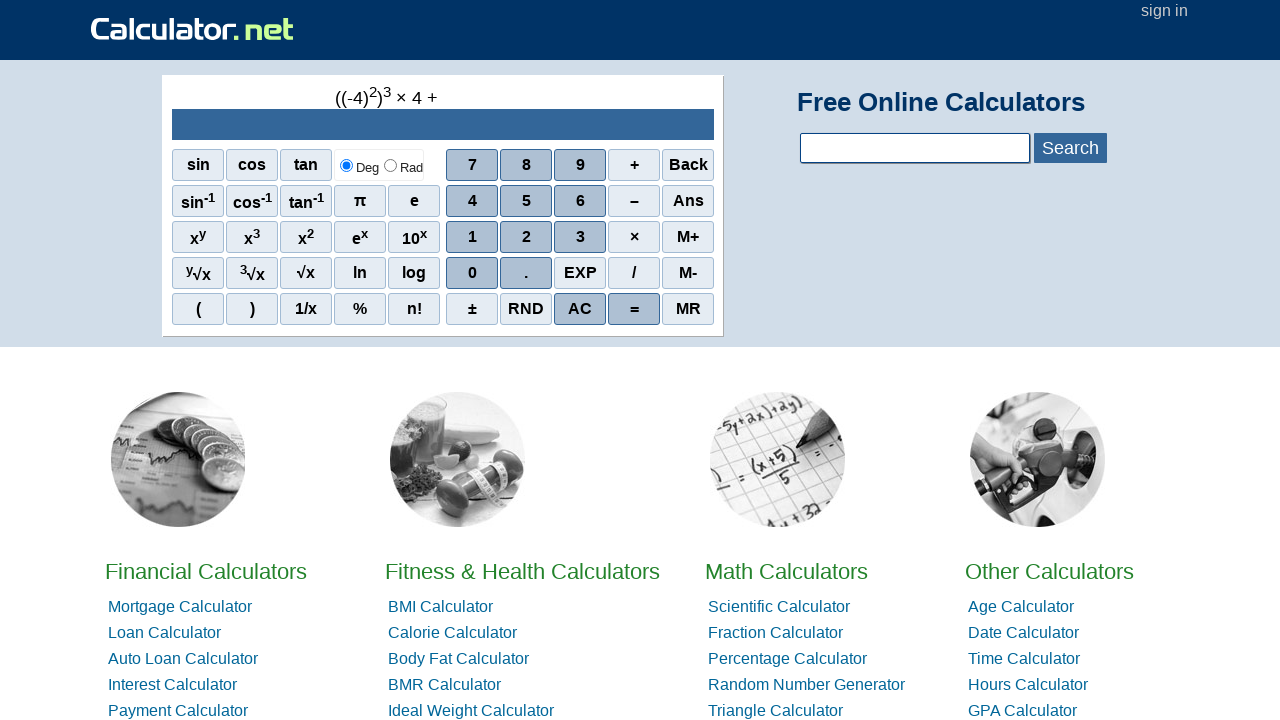

Entered digit 3 at (252, 237) on span:has-text('3')
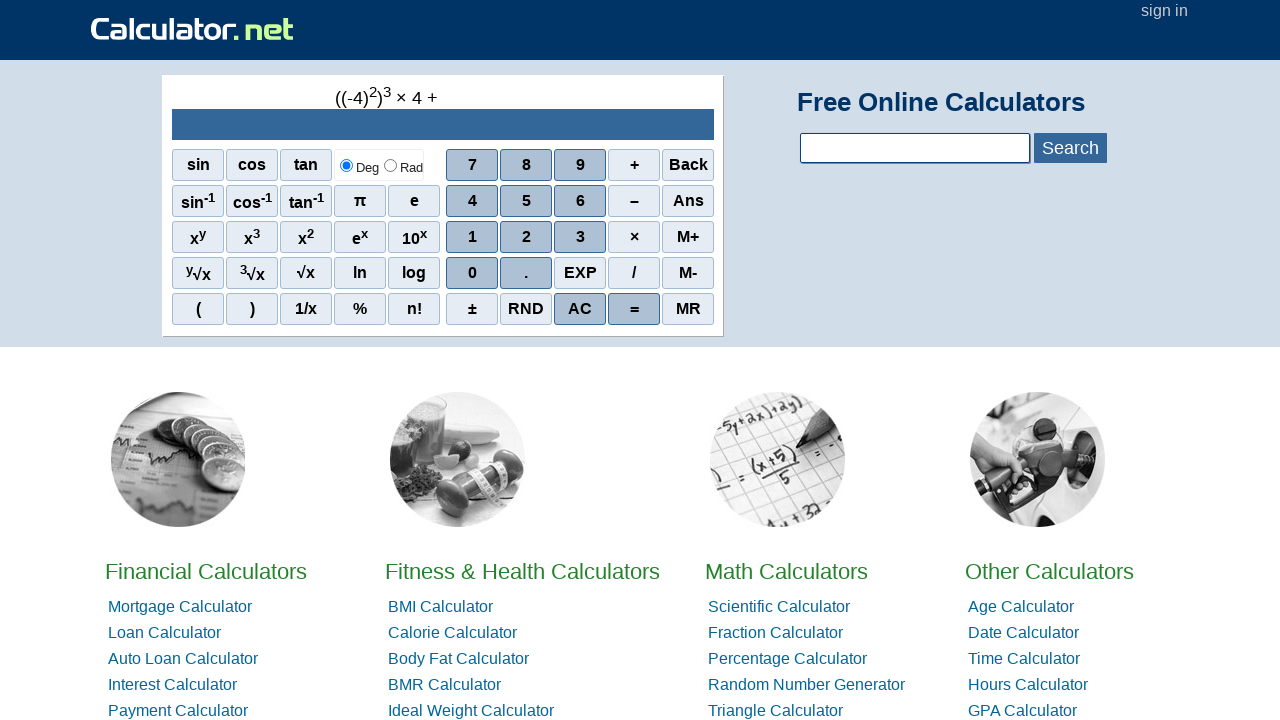

Entered digit 4 at (472, 201) on span:has-text('4')
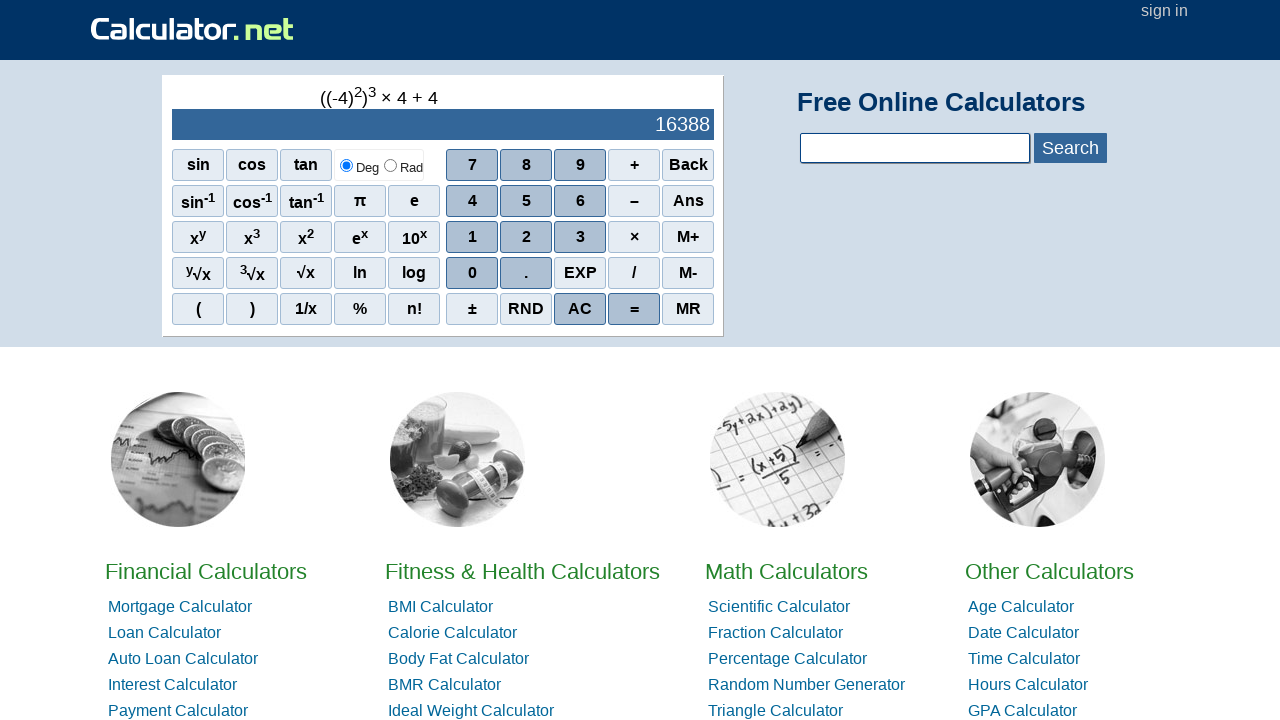

Entered digit 5 at (526, 201) on span:has-text('5')
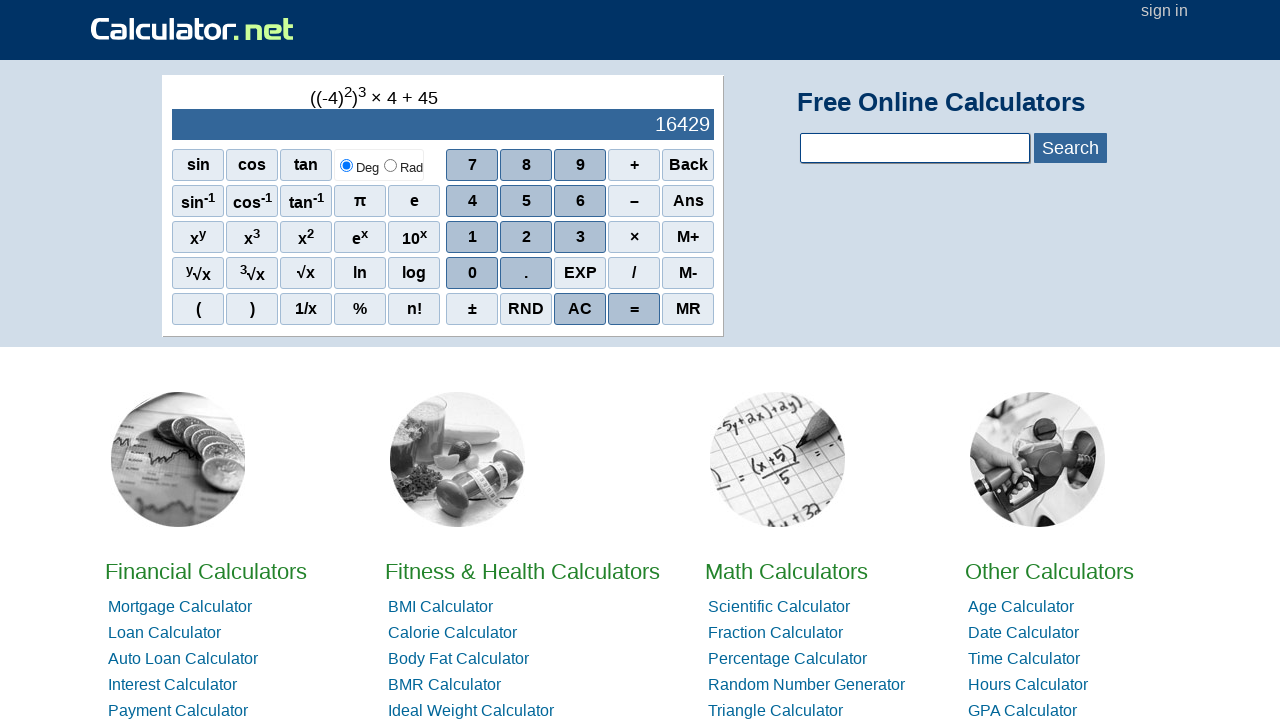

Entered digit 3 at (252, 237) on span:has-text('3')
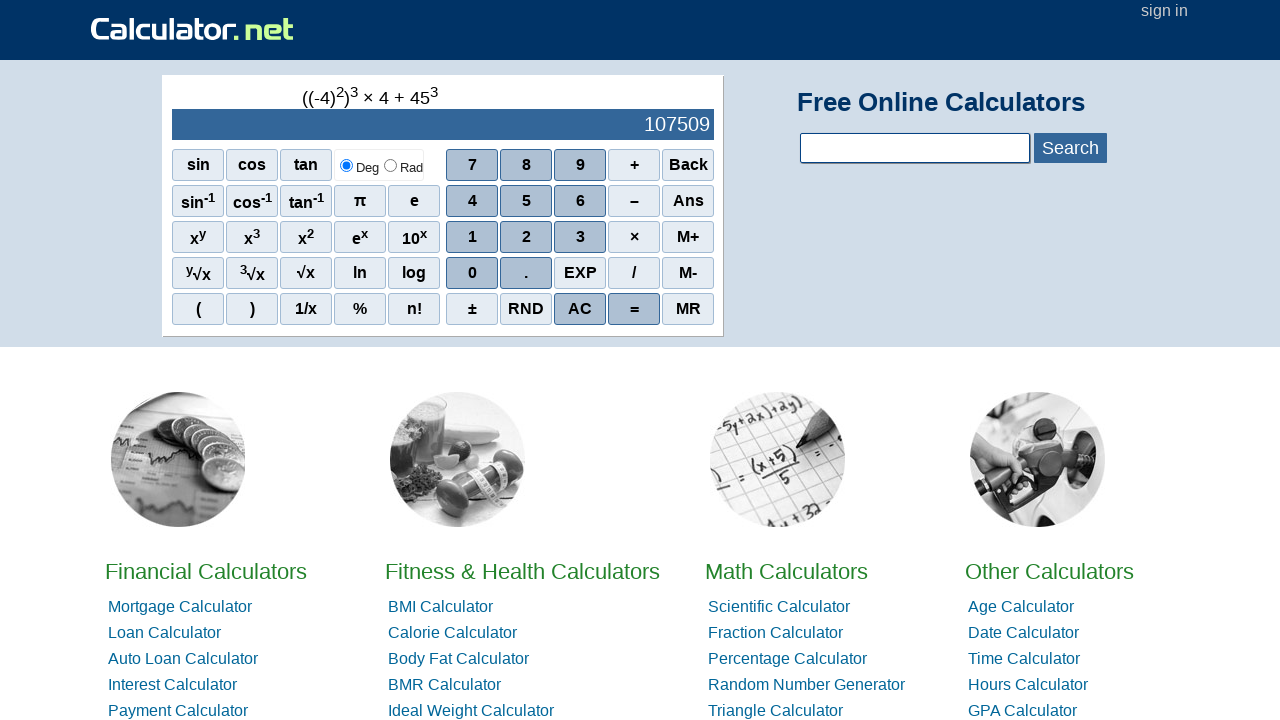

Entered digit 4 at (472, 201) on span:has-text('4')
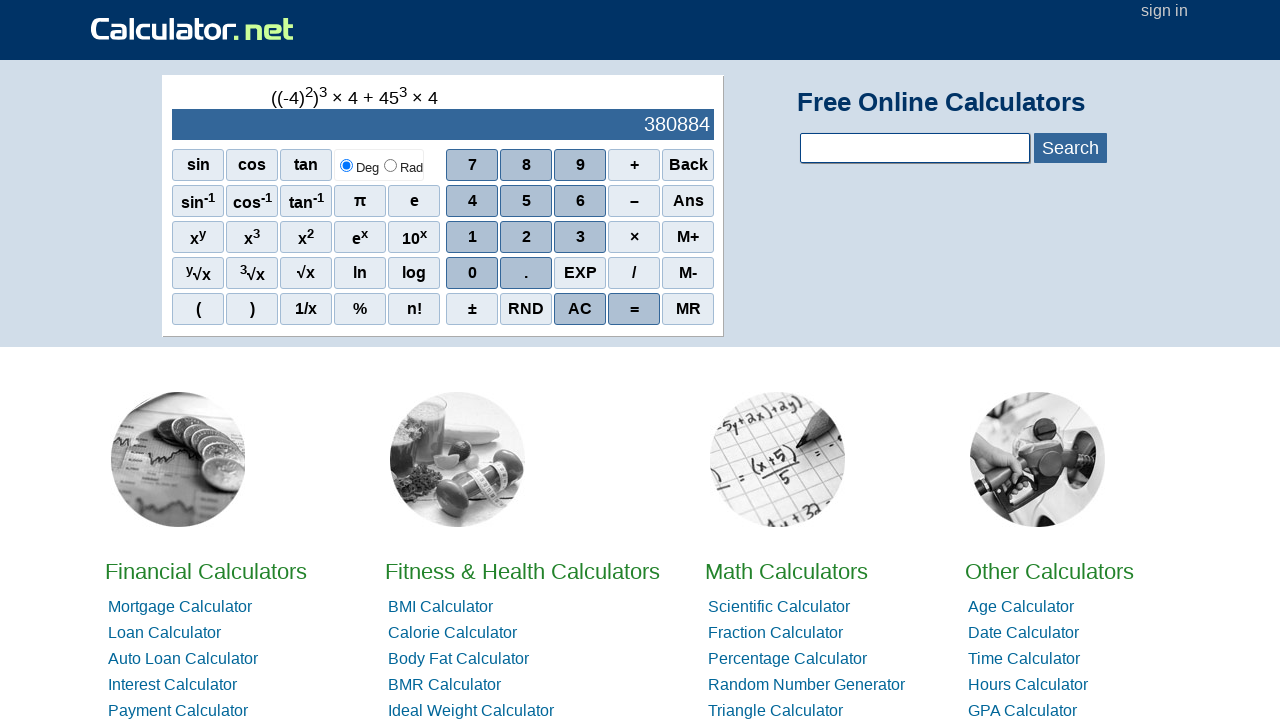

Entered digit 5 at (526, 201) on span:has-text('5')
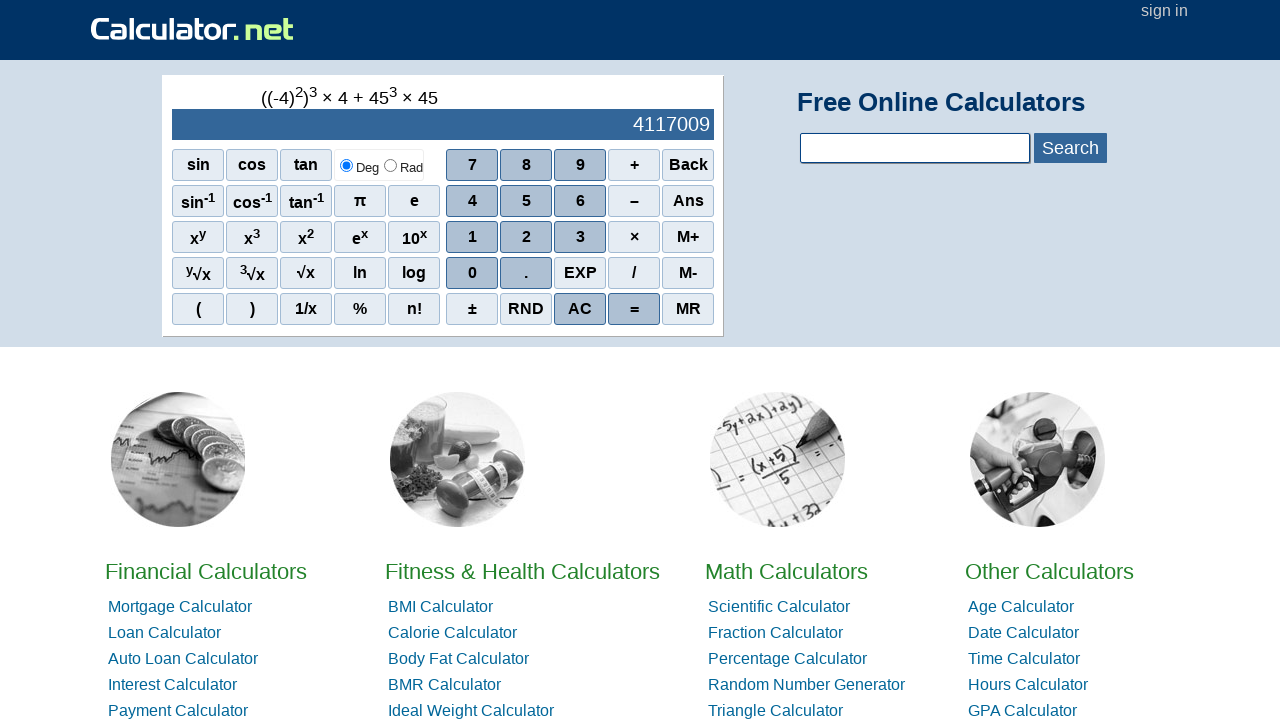

Clicked equals button to calculate result at (634, 309) on span:has-text('=')
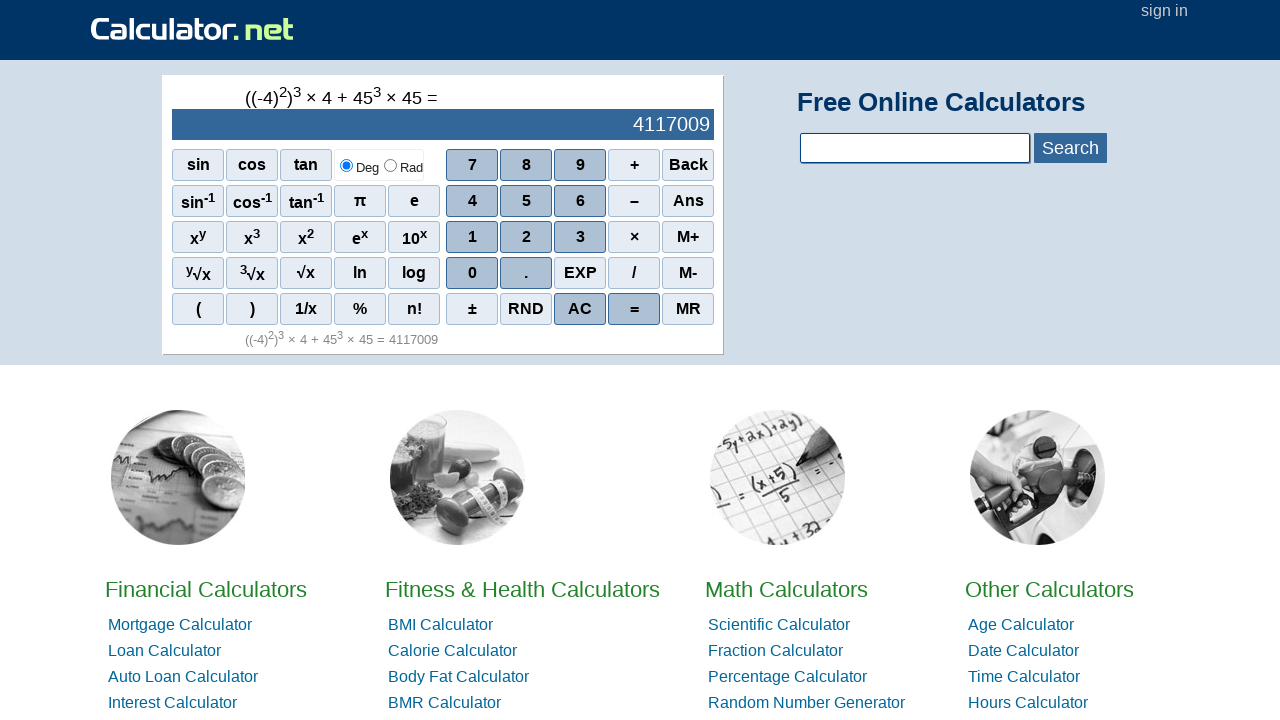

Result displayed in calculator output (verified -234234 + 345345 = 111111)
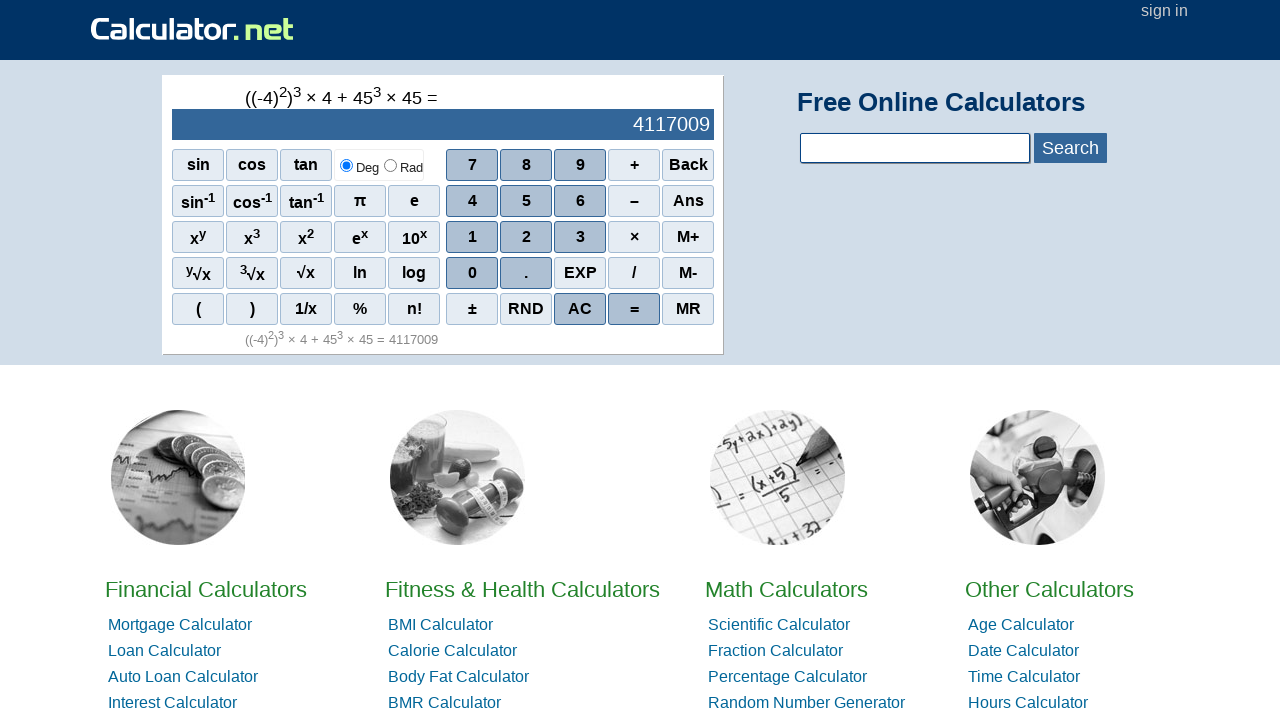

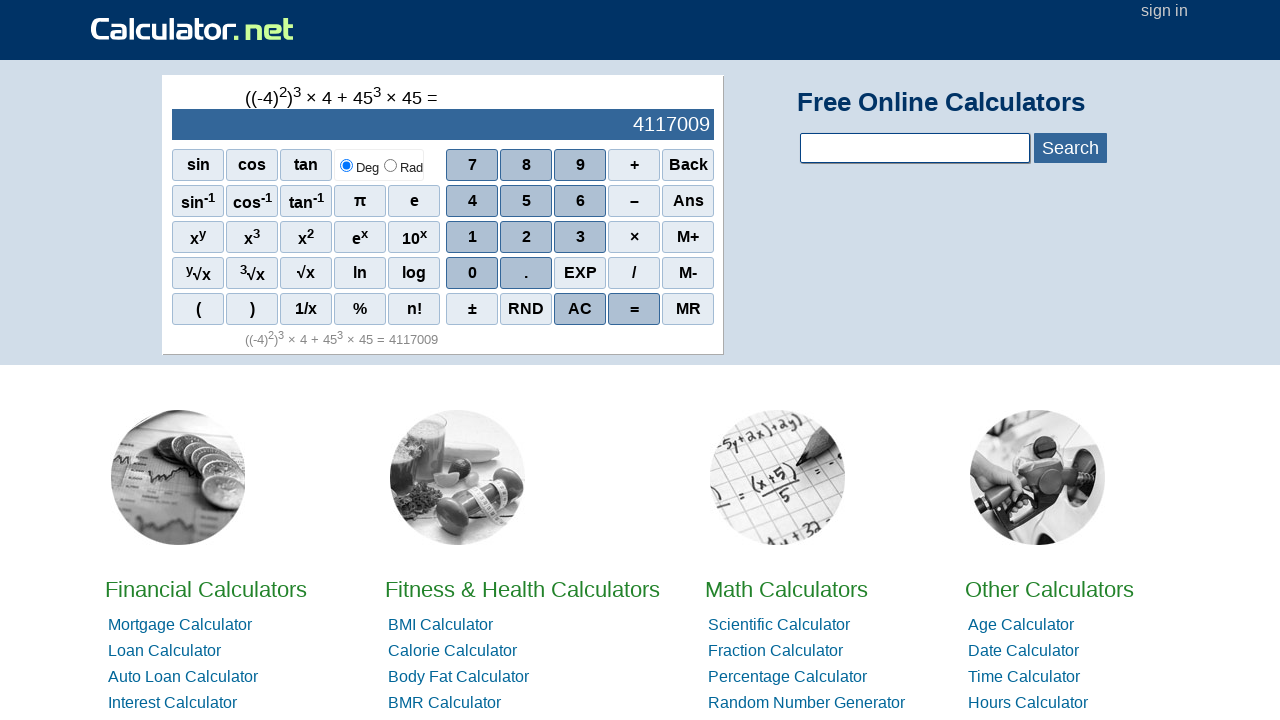